Tests handling of JavaScript confirm dialogs by clicking a button that triggers a confirm dialog and accepting it

Starting URL: https://the-internet.herokuapp.com/javascript_alerts

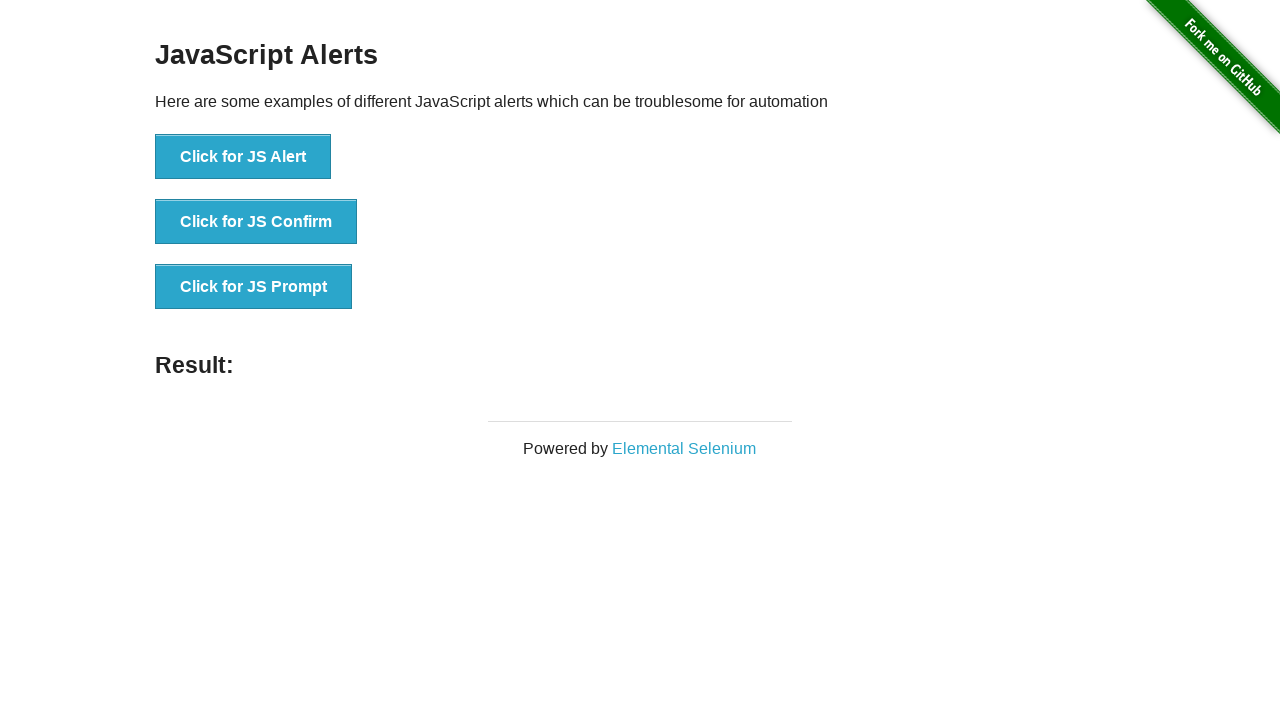

Set up dialog handler to accept confirm dialogs
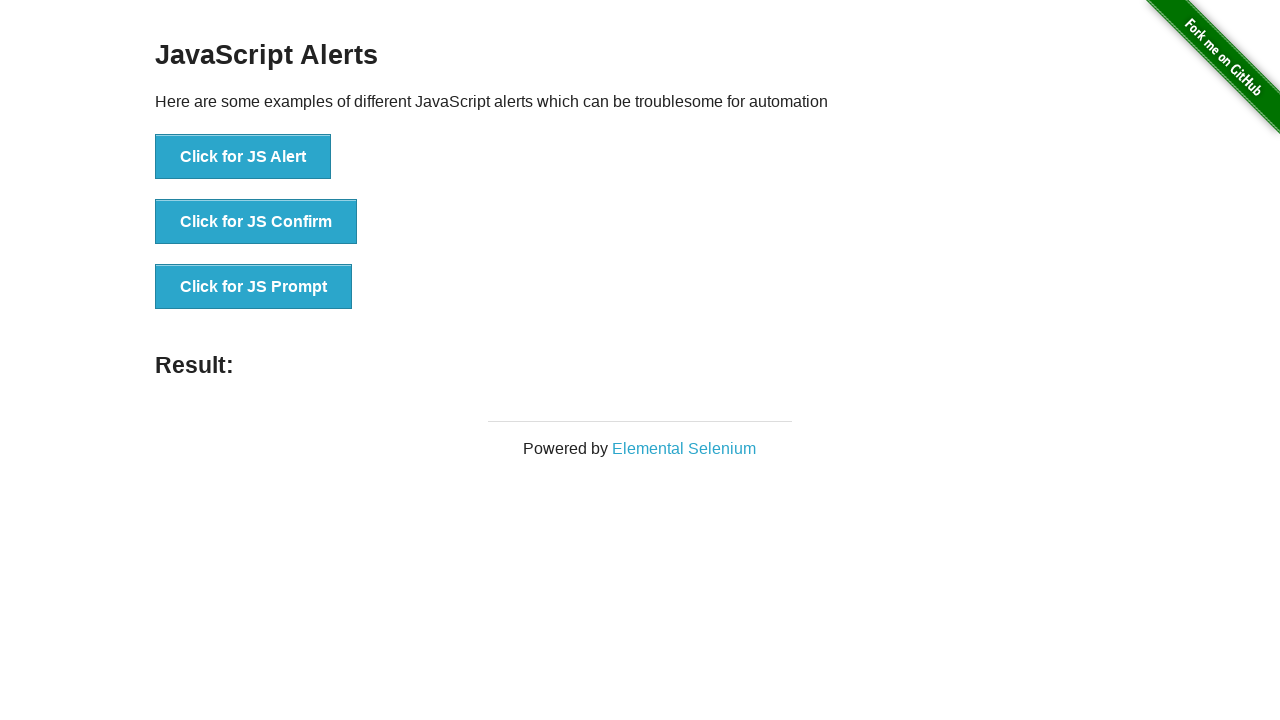

Clicked button to trigger JavaScript confirm dialog at (256, 222) on internal:text="Click for JS Confirm"i
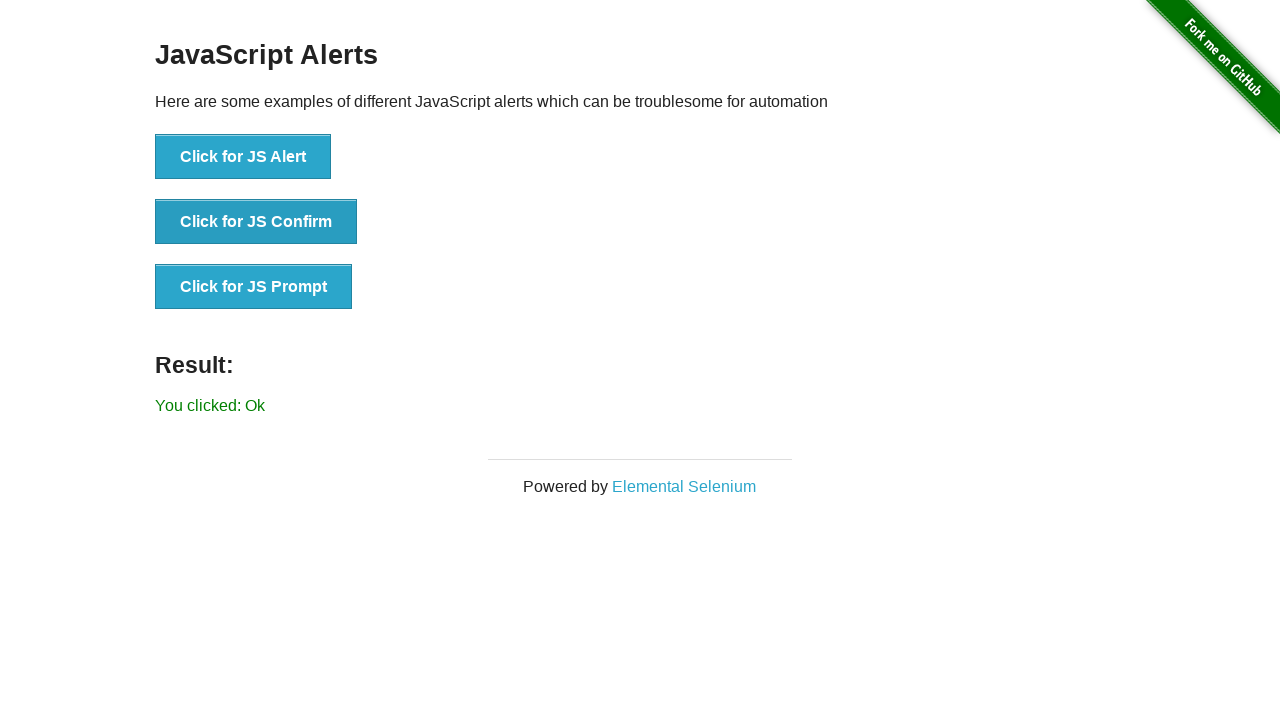

Verified that confirm dialog was accepted and result message displays 'You clicked: Ok'
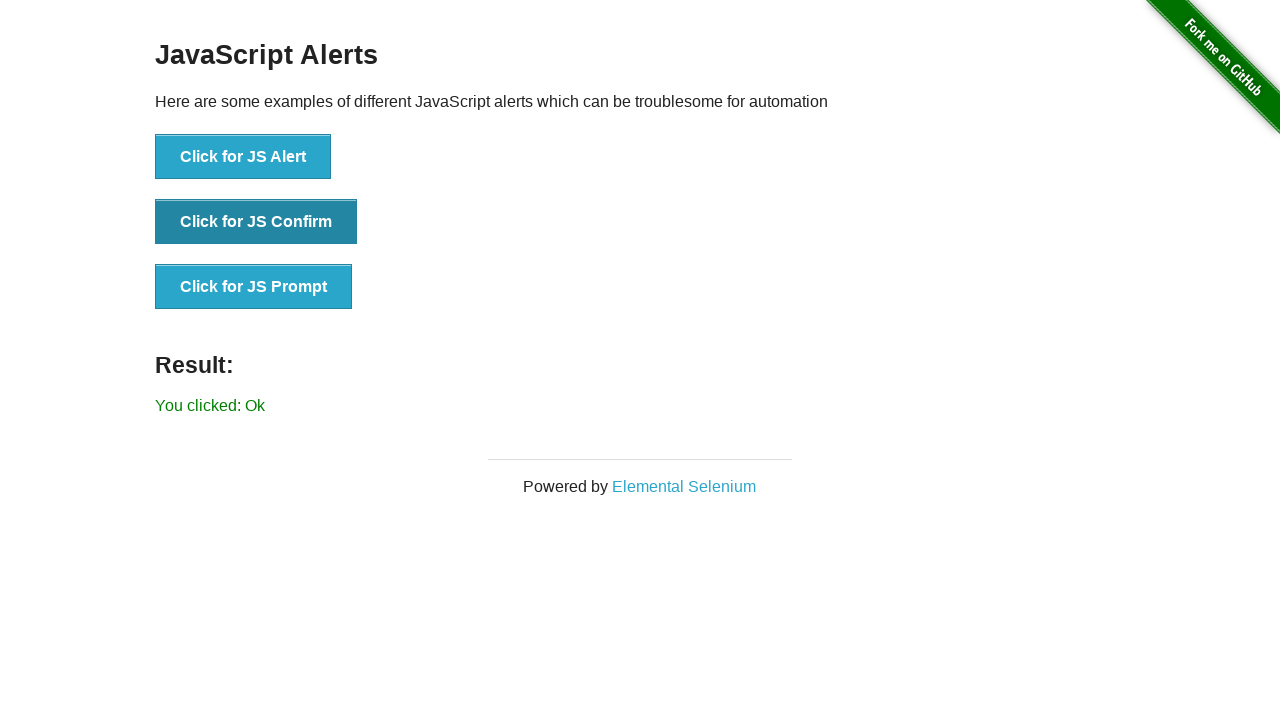

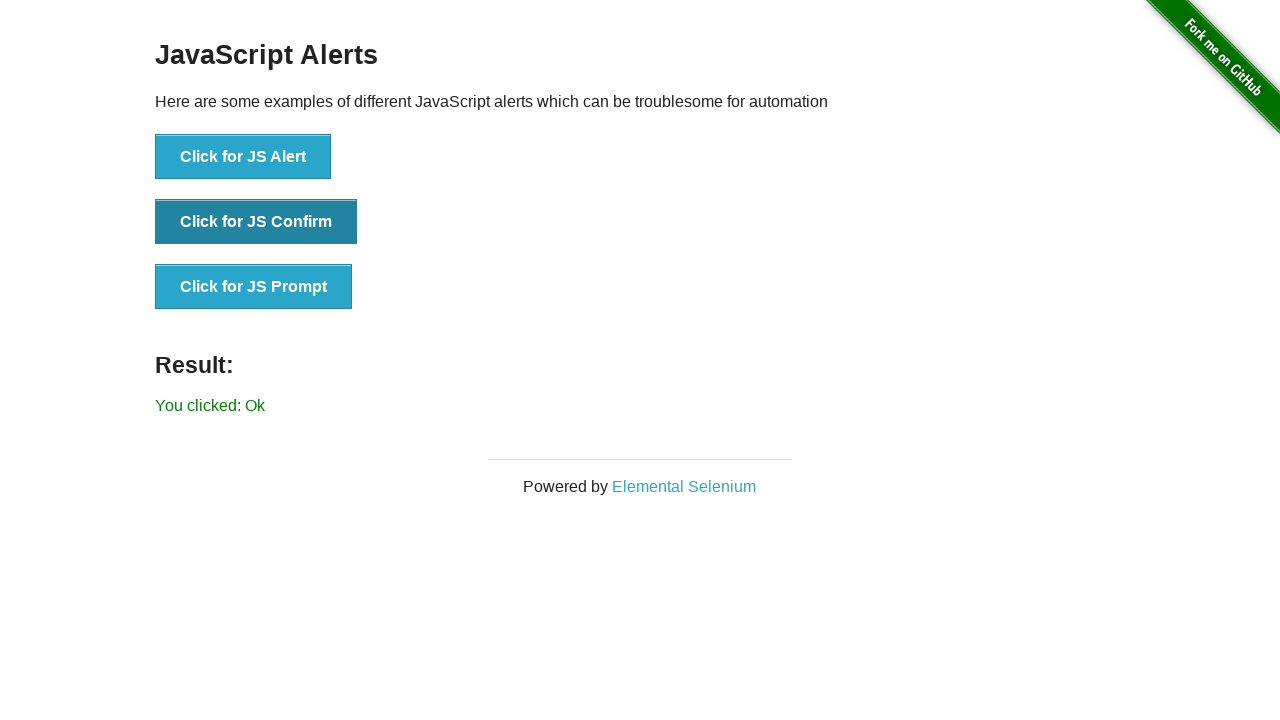